Tests the user registration process on ParaBank by filling out the registration form with personal information including name, address, contact details, and account credentials.

Starting URL: https://parabank.parasoft.com/parabank/index.htm

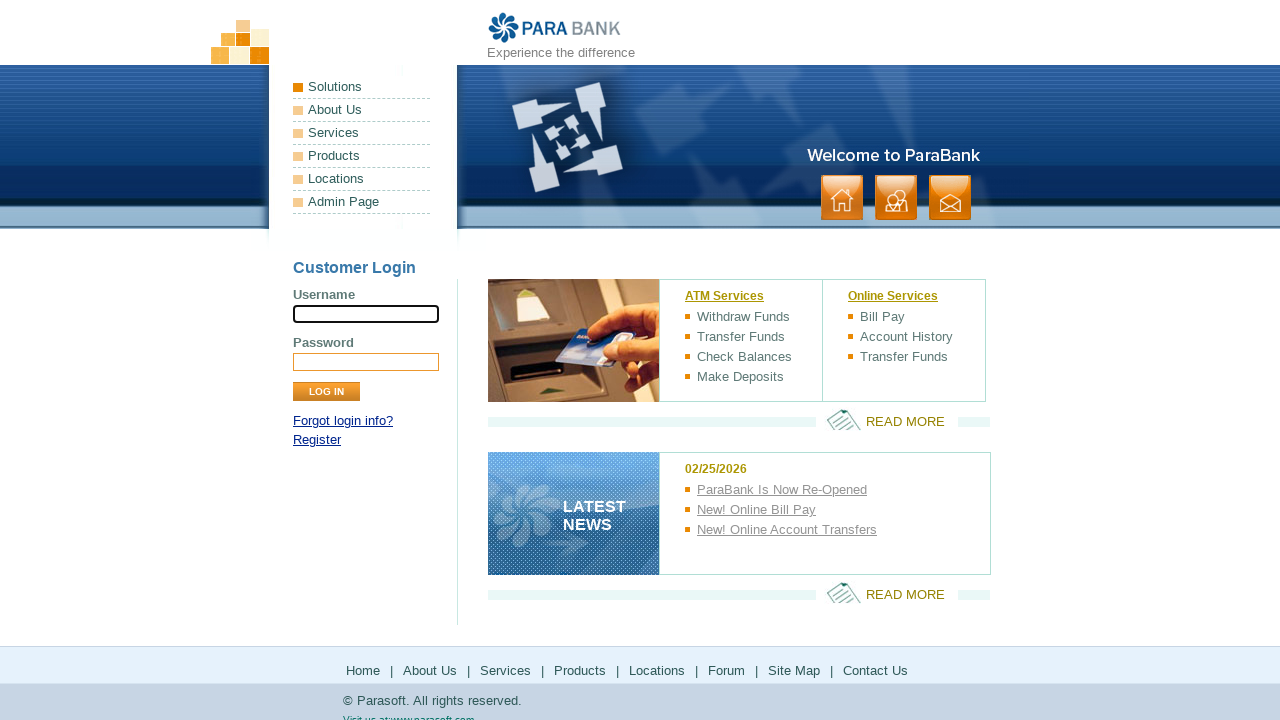

Verified home page logo is visible
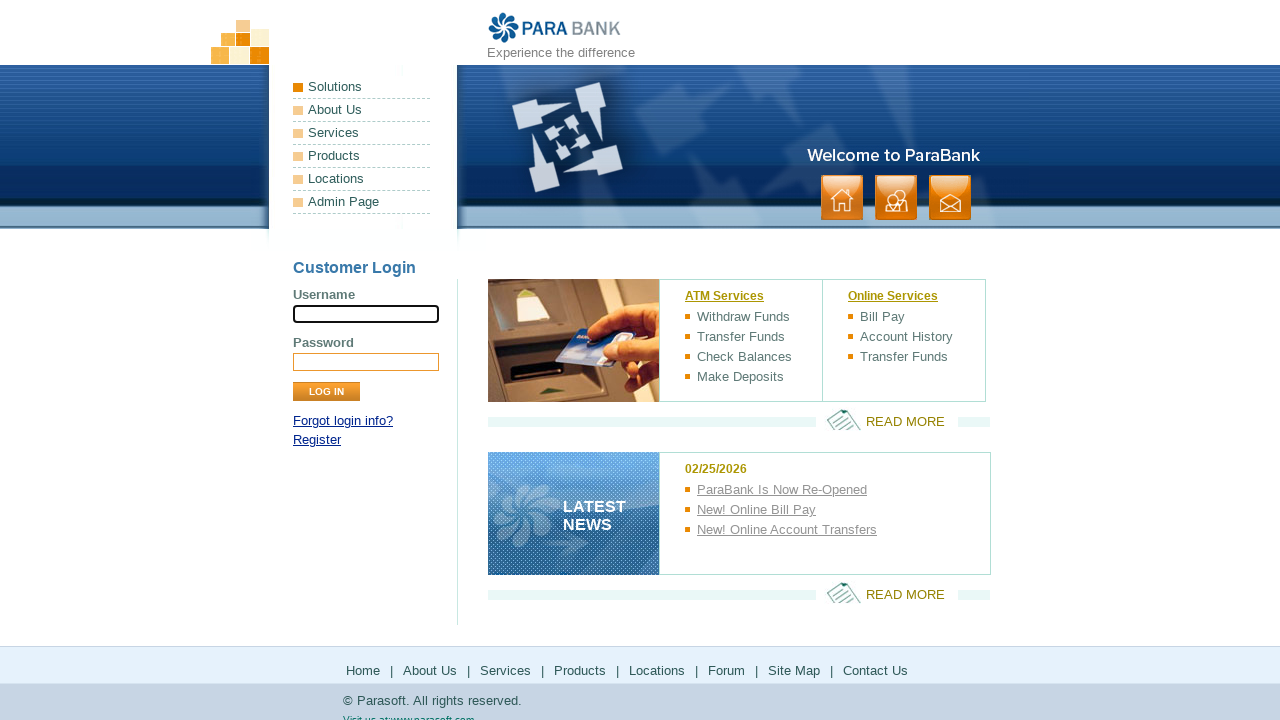

Clicked on Register link at (317, 440) on xpath=//a[contains(text(),'Register')]
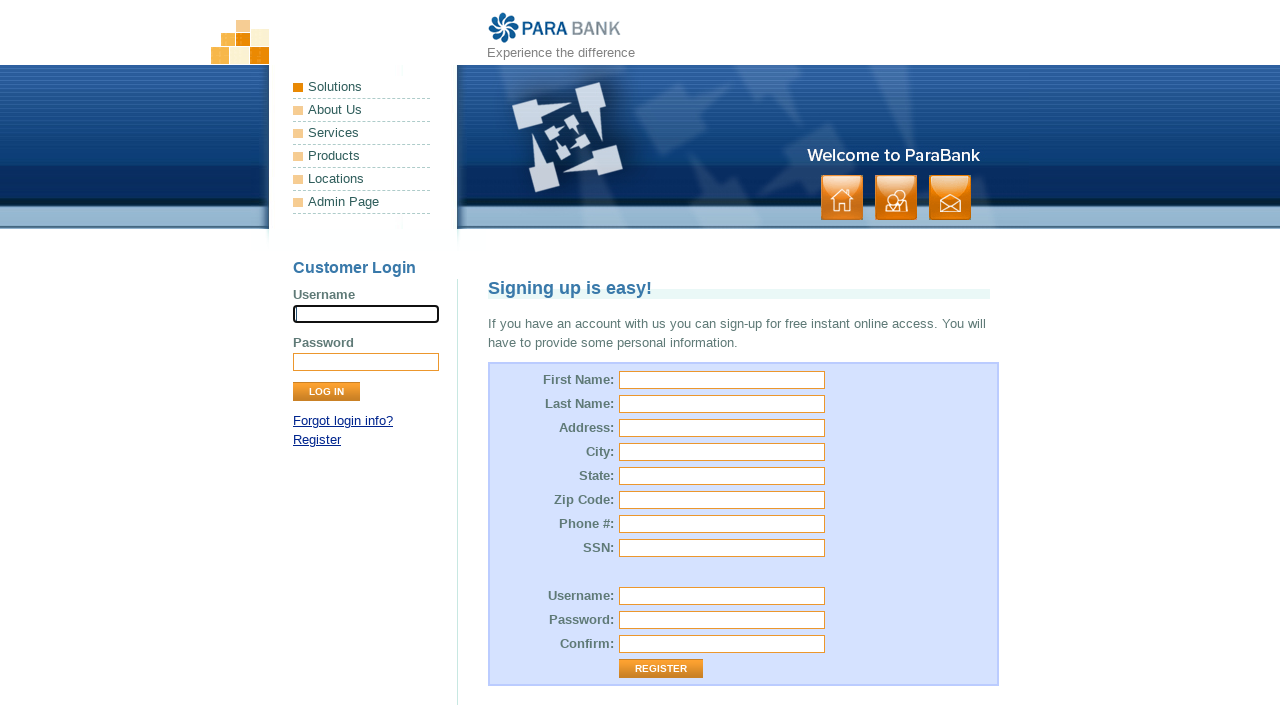

Verified 'Signing up is easy!' heading is displayed on registration page
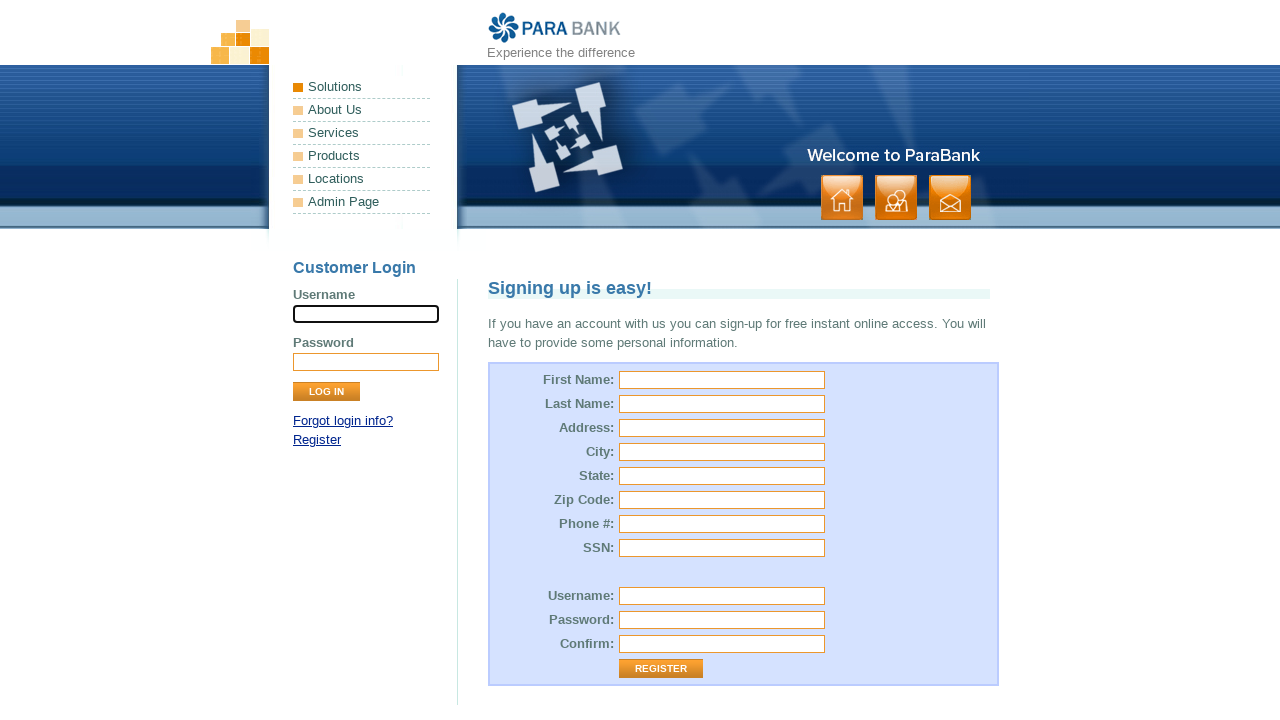

Filled first name field with 'Michael' on //input[@id='customer.firstName']
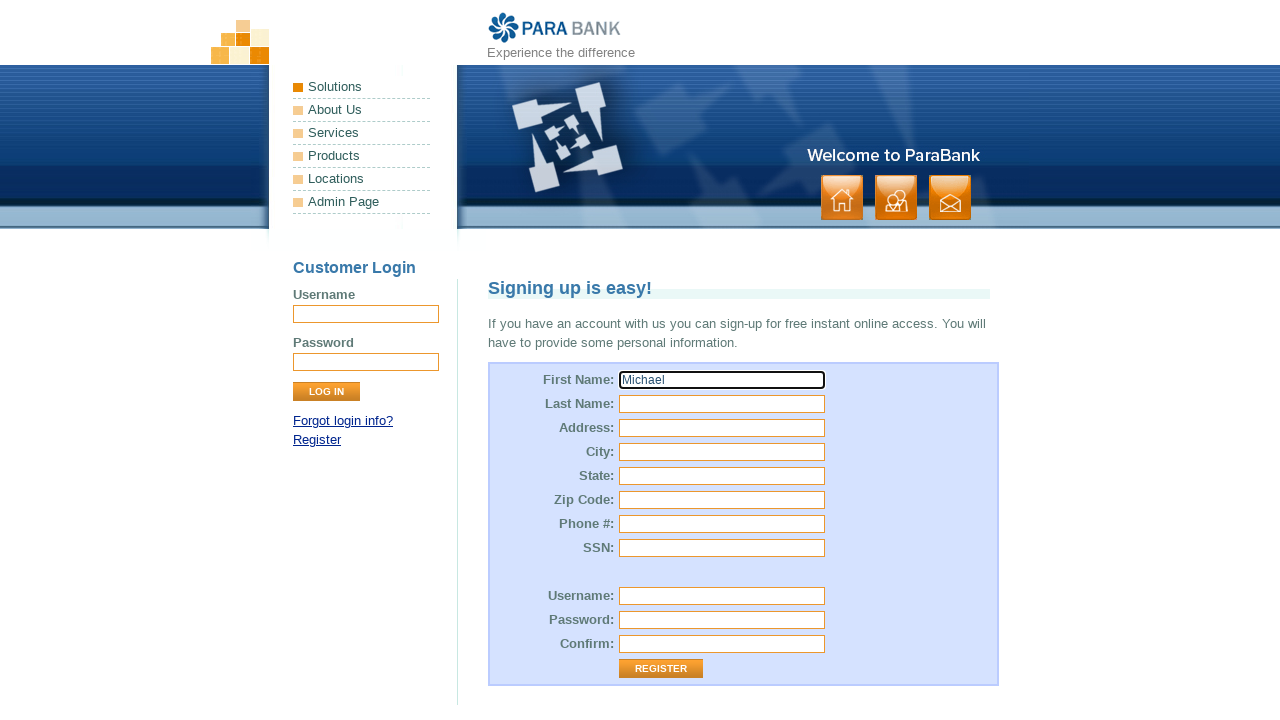

Filled last name field with 'Johnson' on //input[@id='customer.lastName']
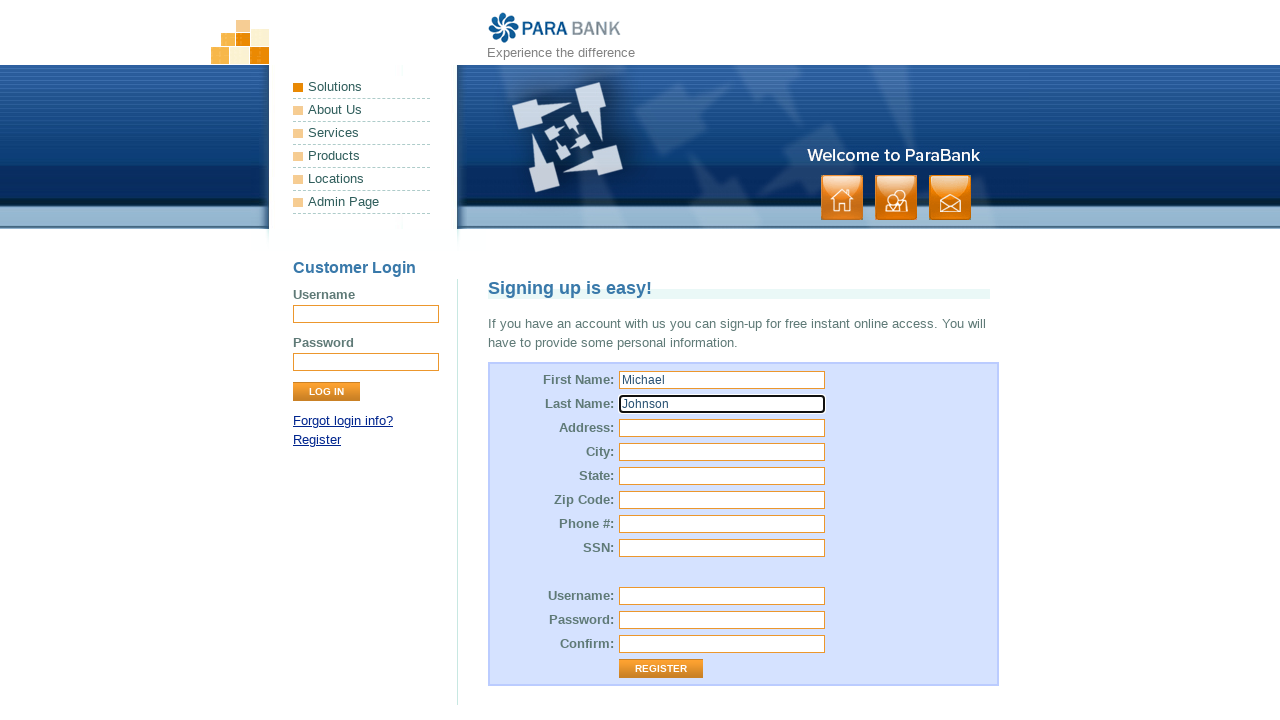

Filled street address field with '425 Oak Street' on //input[@id='customer.address.street']
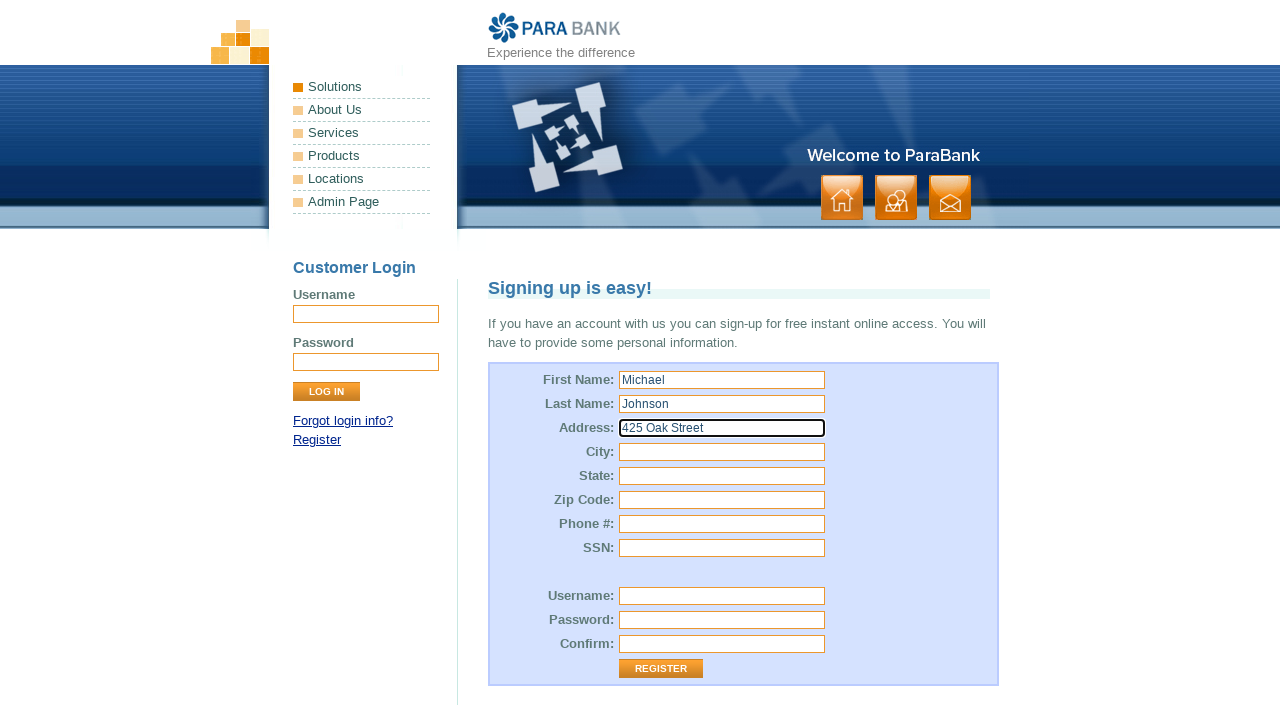

Filled city field with 'Denver' on //input[@id='customer.address.city']
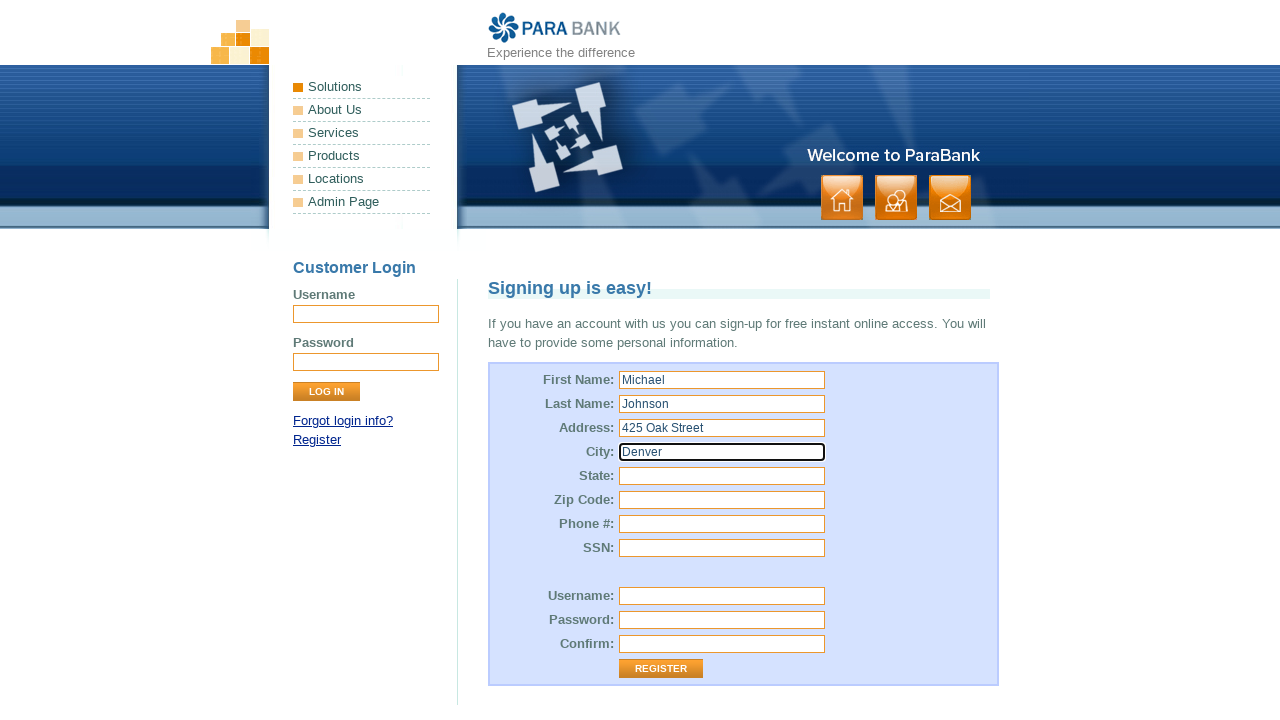

Filled state field with 'Colorado' on //input[@id='customer.address.state']
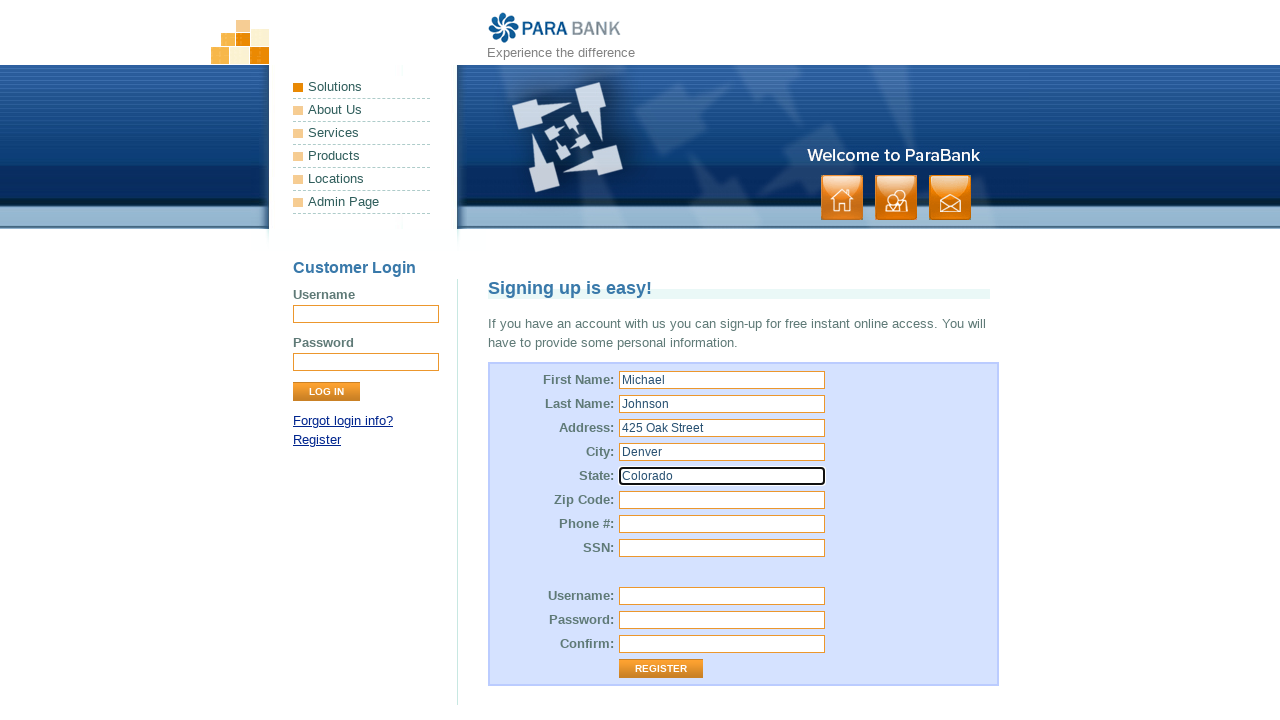

Filled zip code field with '80205' on //input[@id='customer.address.zipCode']
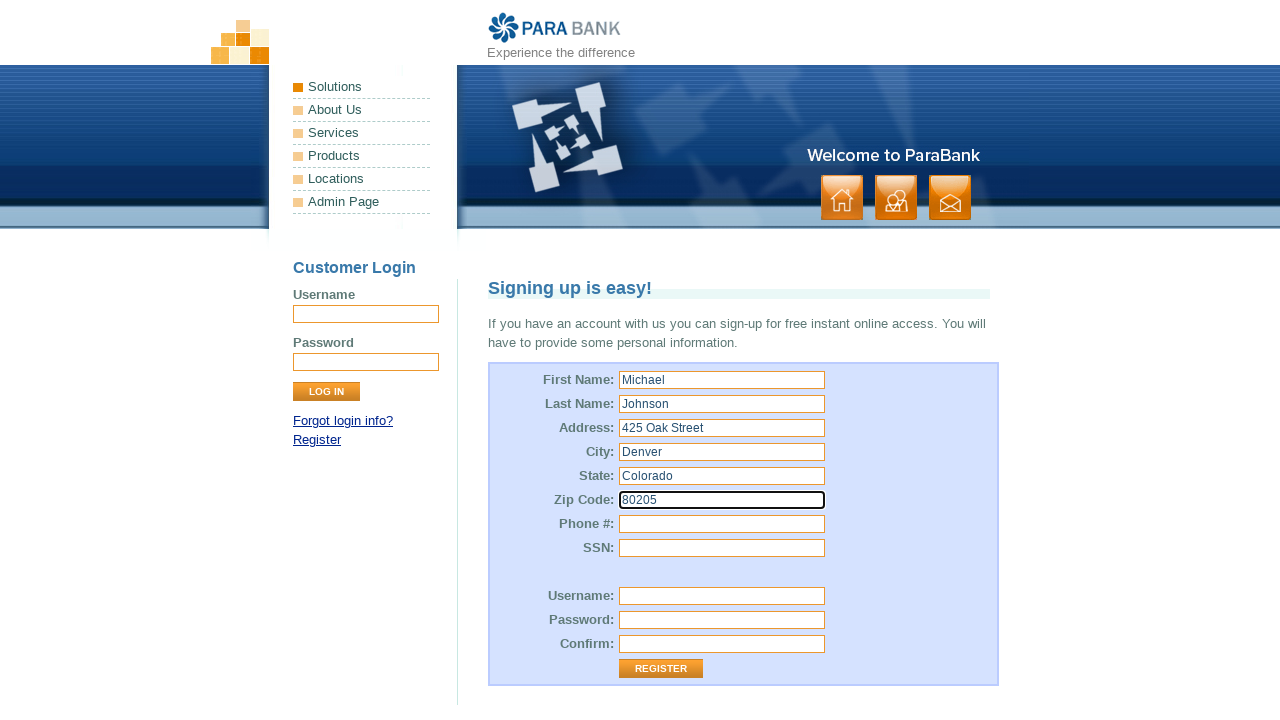

Filled phone number field with '3035551234' on //input[@id='customer.phoneNumber']
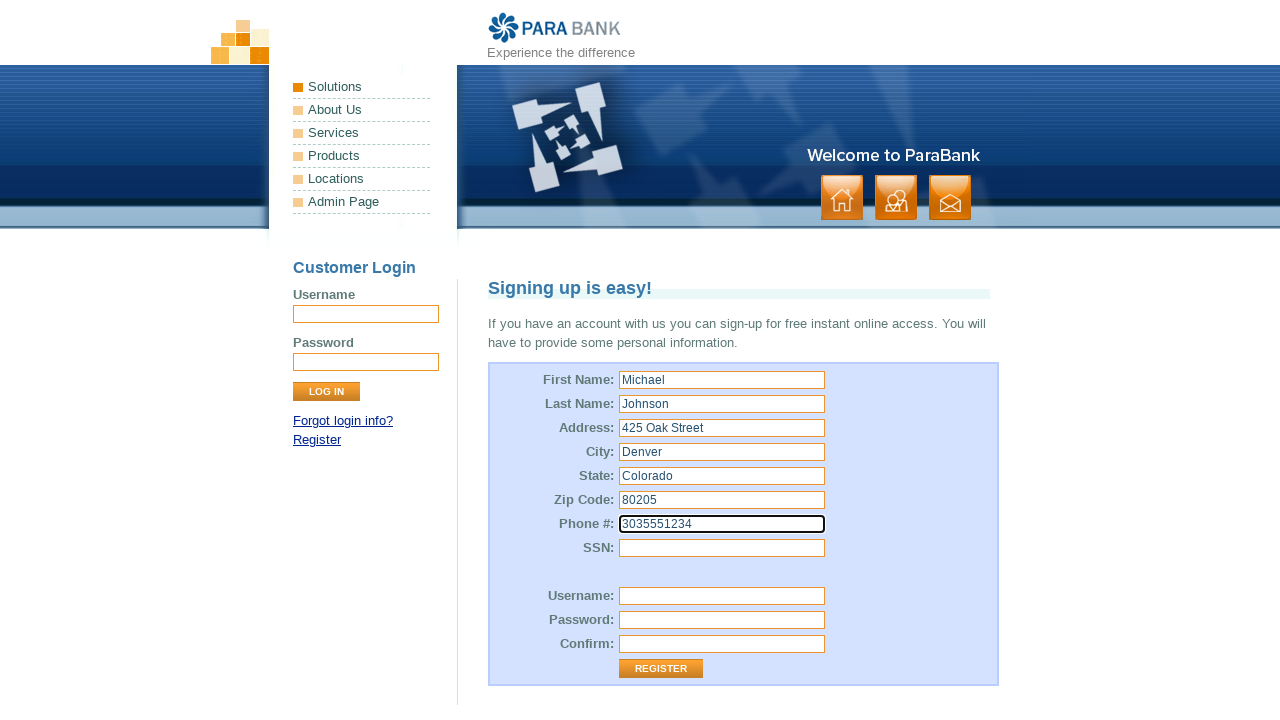

Filled SSN field with '987654321' on //input[@id='customer.ssn']
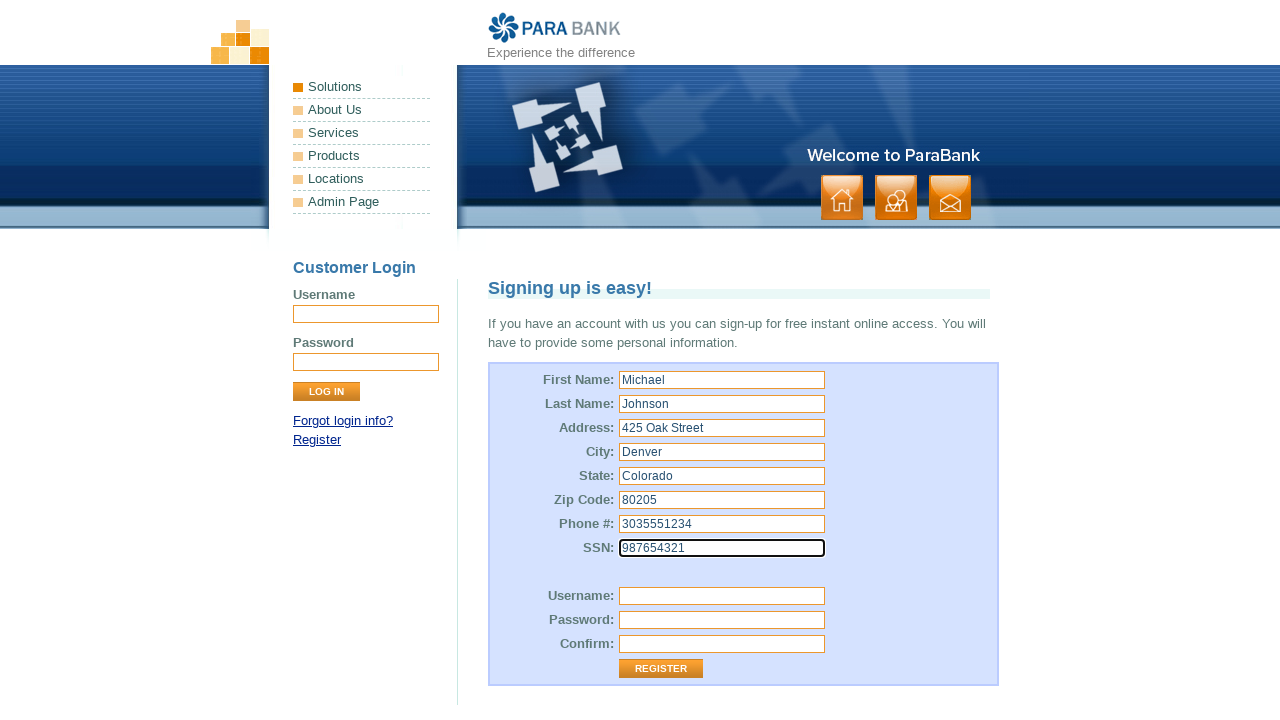

Filled username field with 'testuserg8ttnc' on //input[@id='customer.username']
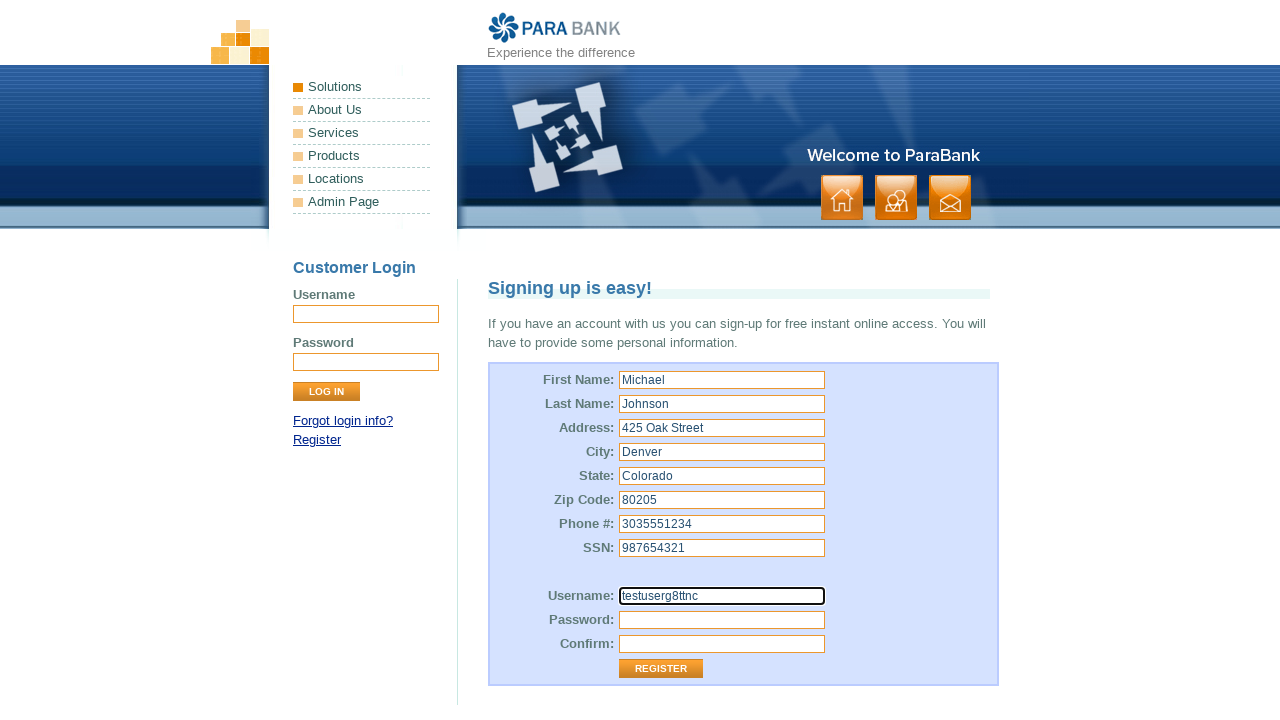

Filled password field with 'TestPass123!' on //input[@id='customer.password']
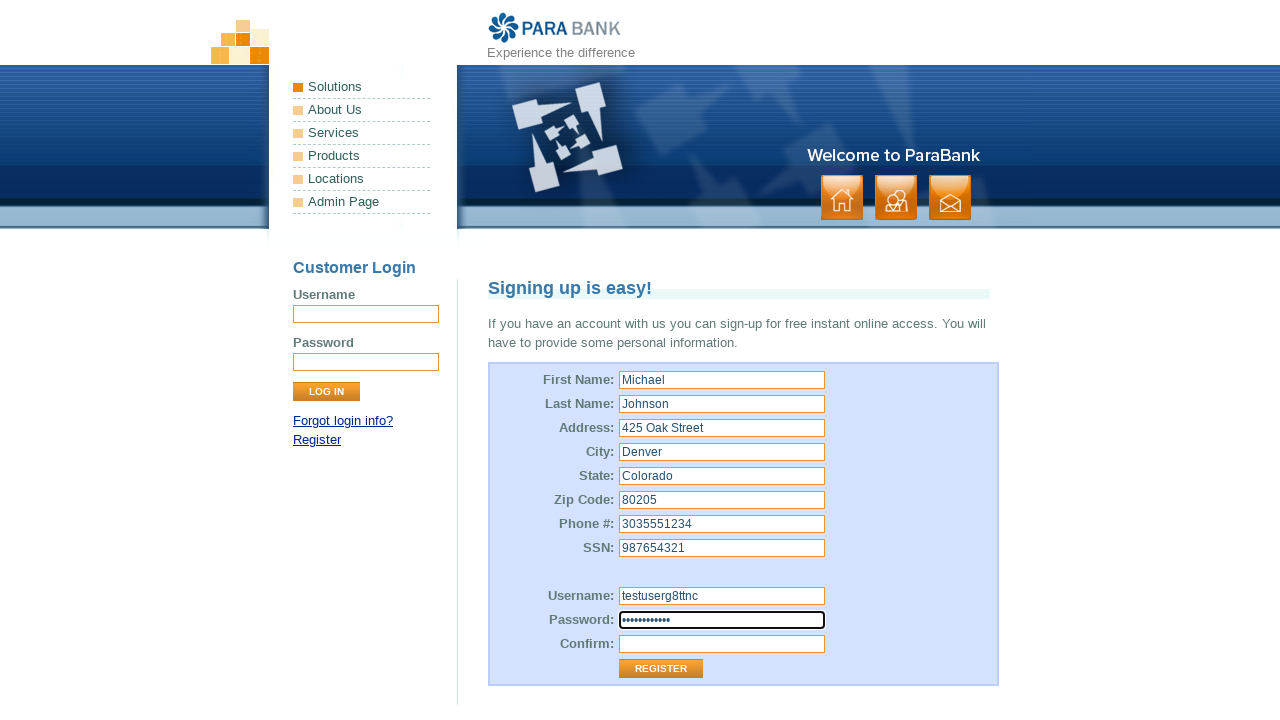

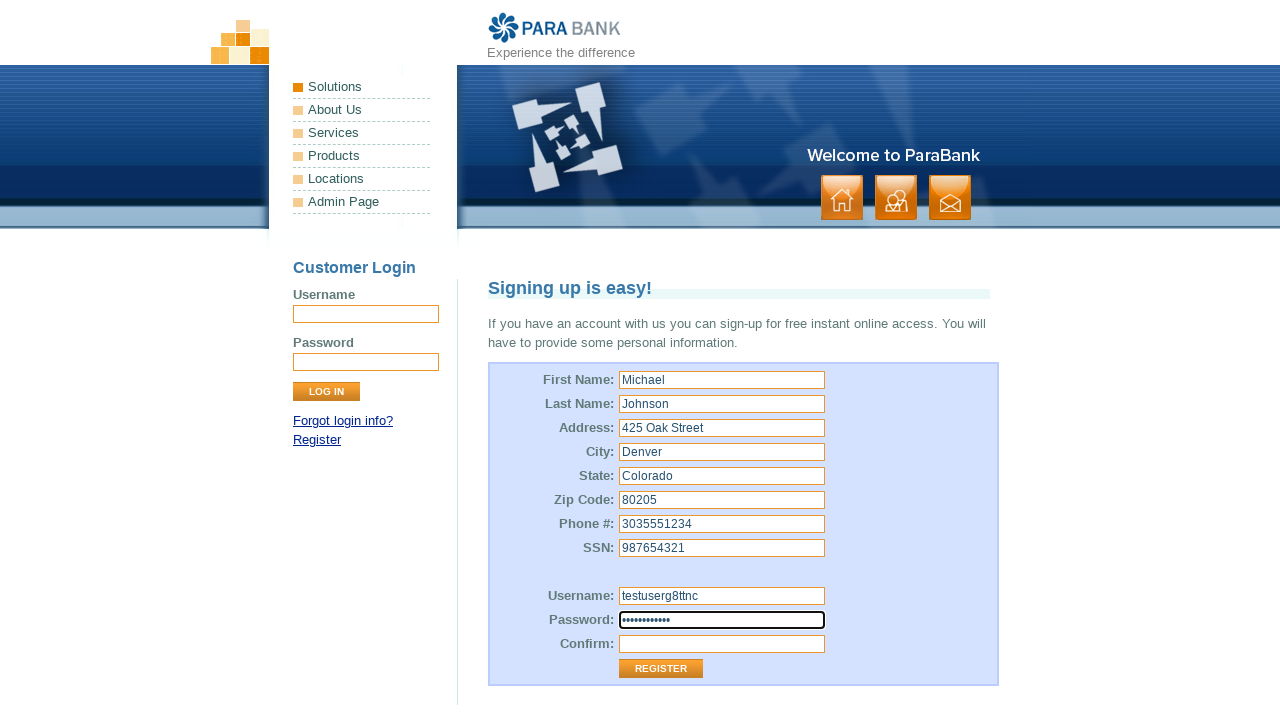